Tests handling a JavaScript alert box by clicking a button that triggers an alert and accepting it

Starting URL: https://www.lambdatest.com/selenium-playground/javascript-alert-box-demo

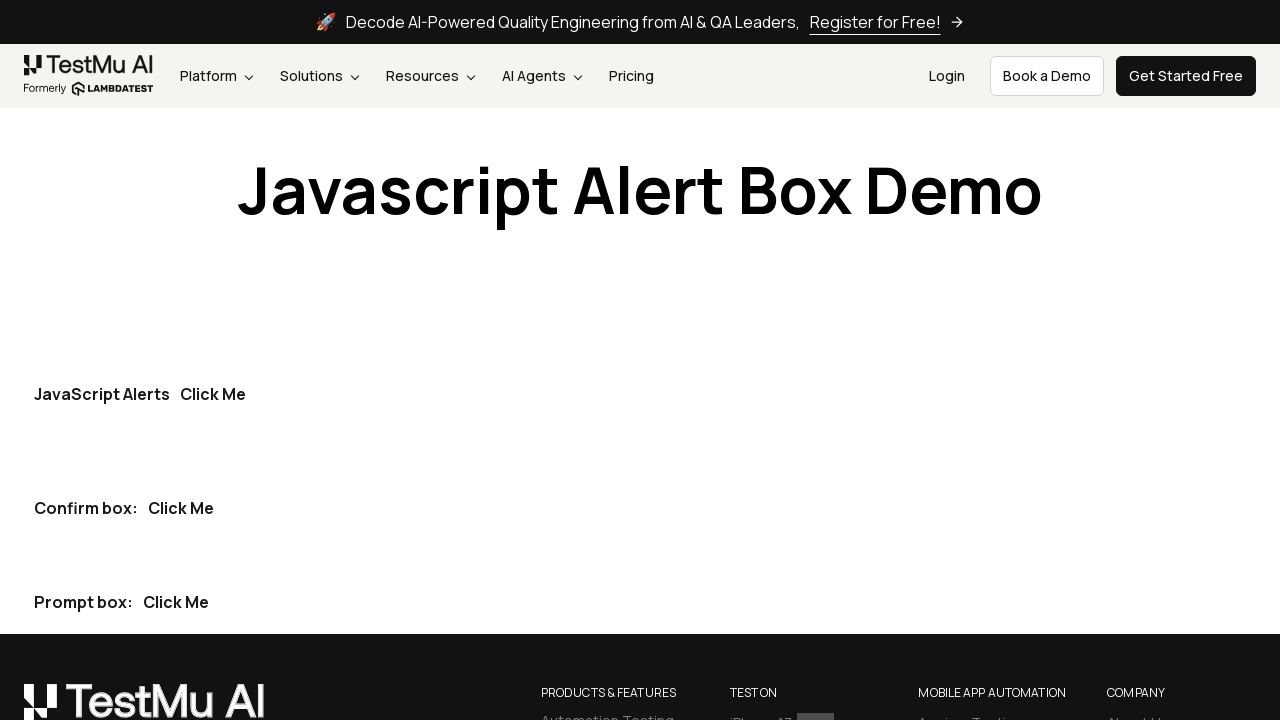

Set up dialog handler to accept alerts
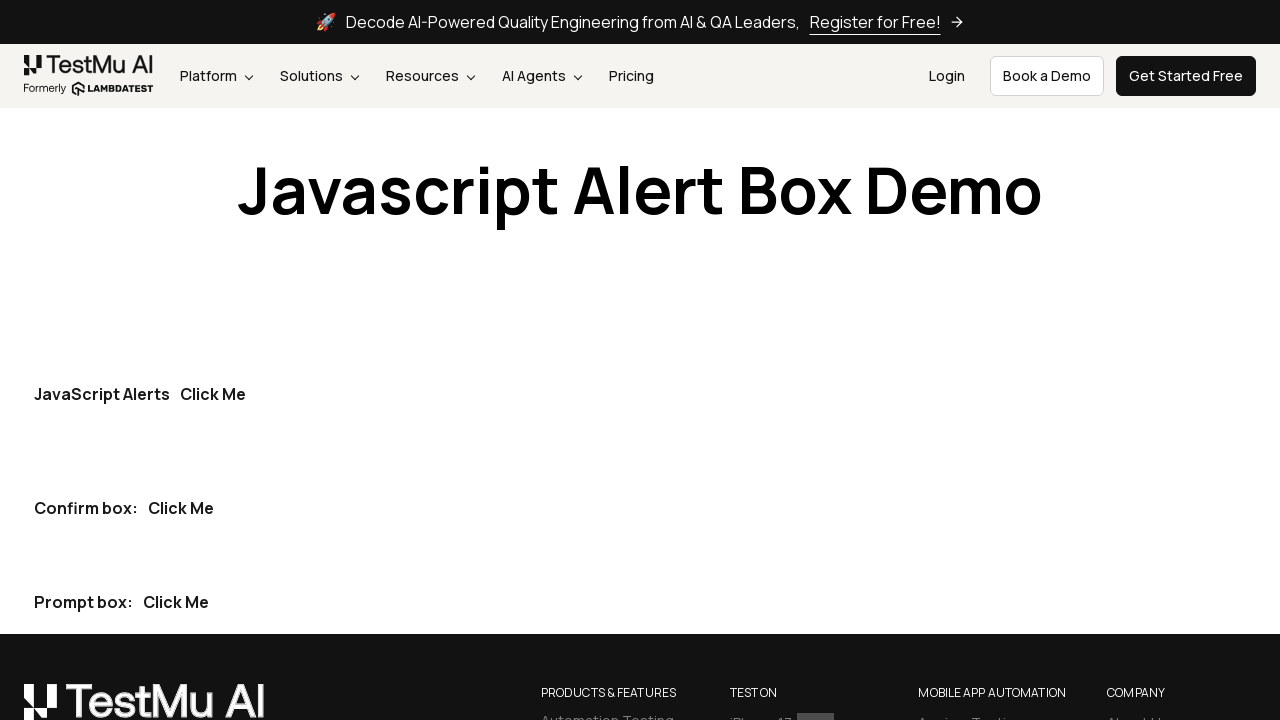

Navigated to JavaScript alert box demo page
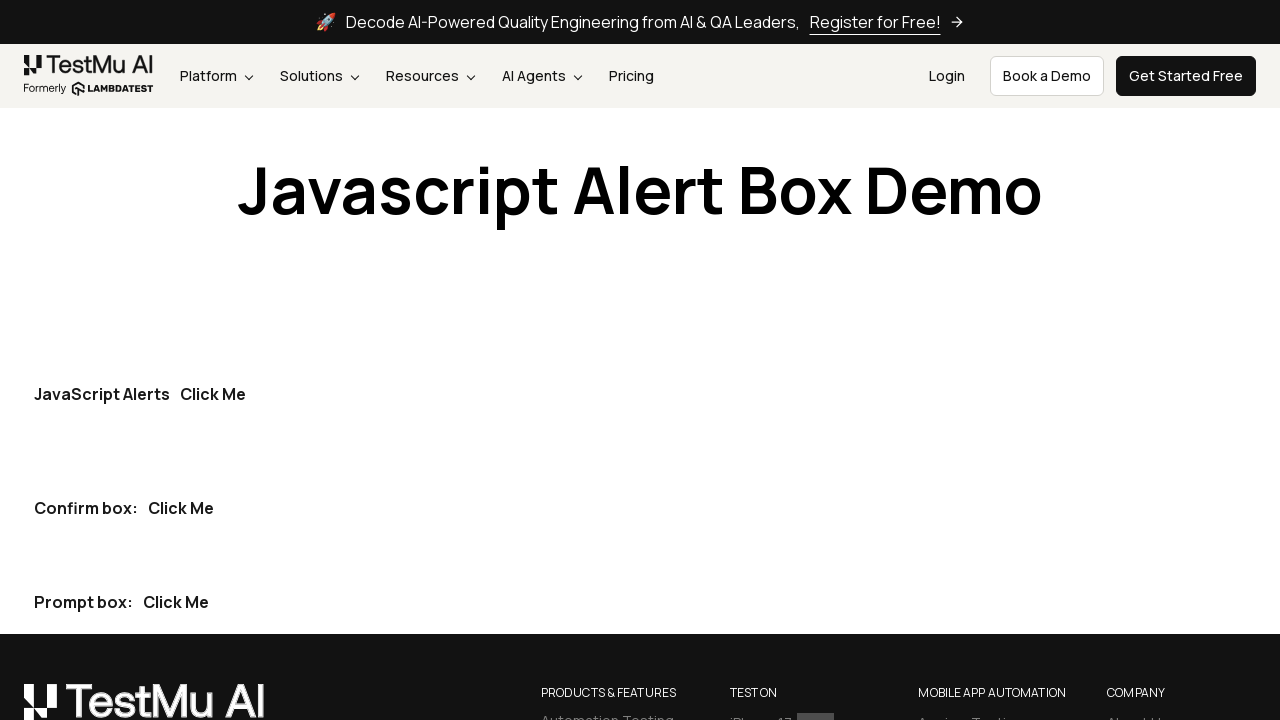

Clicked button to trigger JavaScript alert at (213, 394) on (//button[contains(@class,'btn btn-dark')])[1]
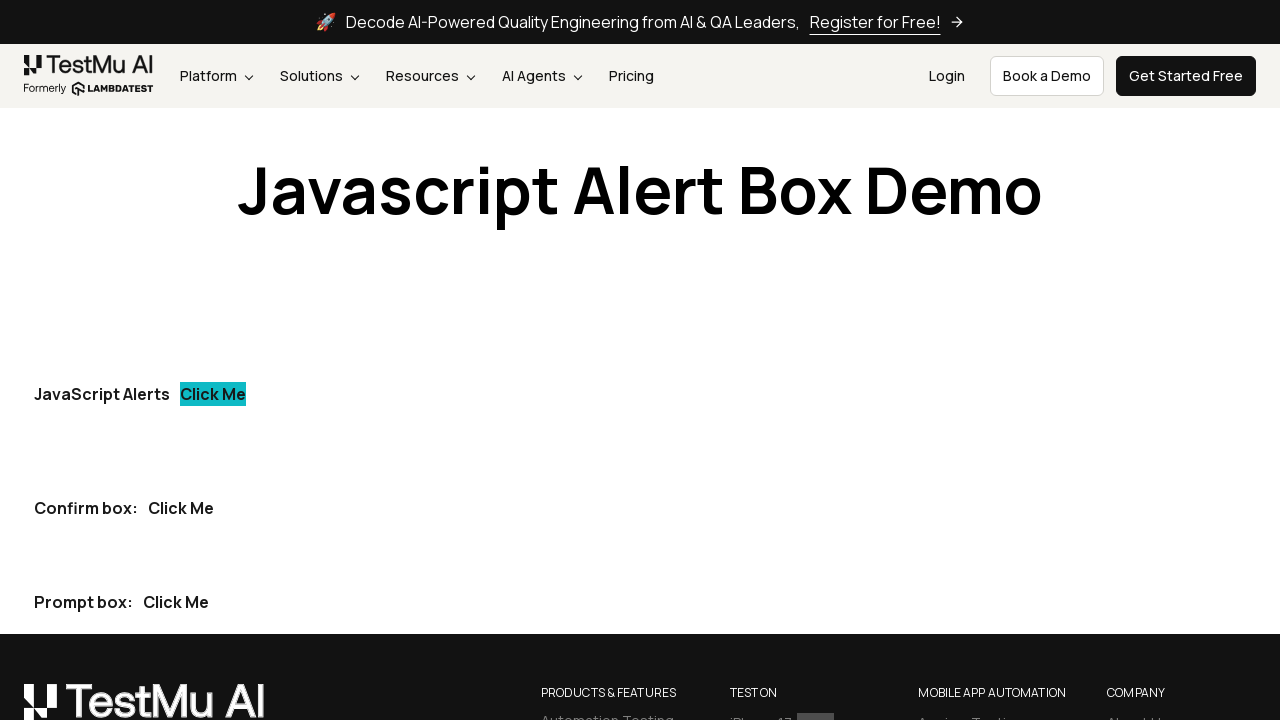

Alert was accepted by dialog handler
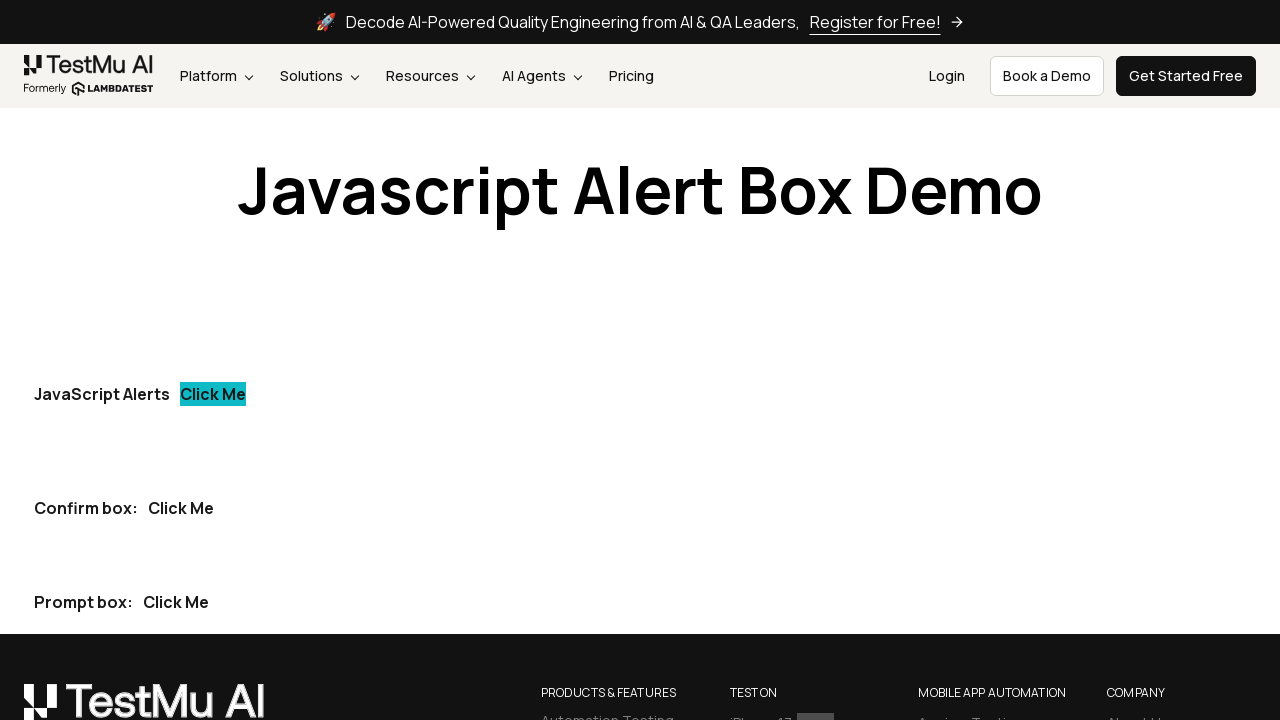

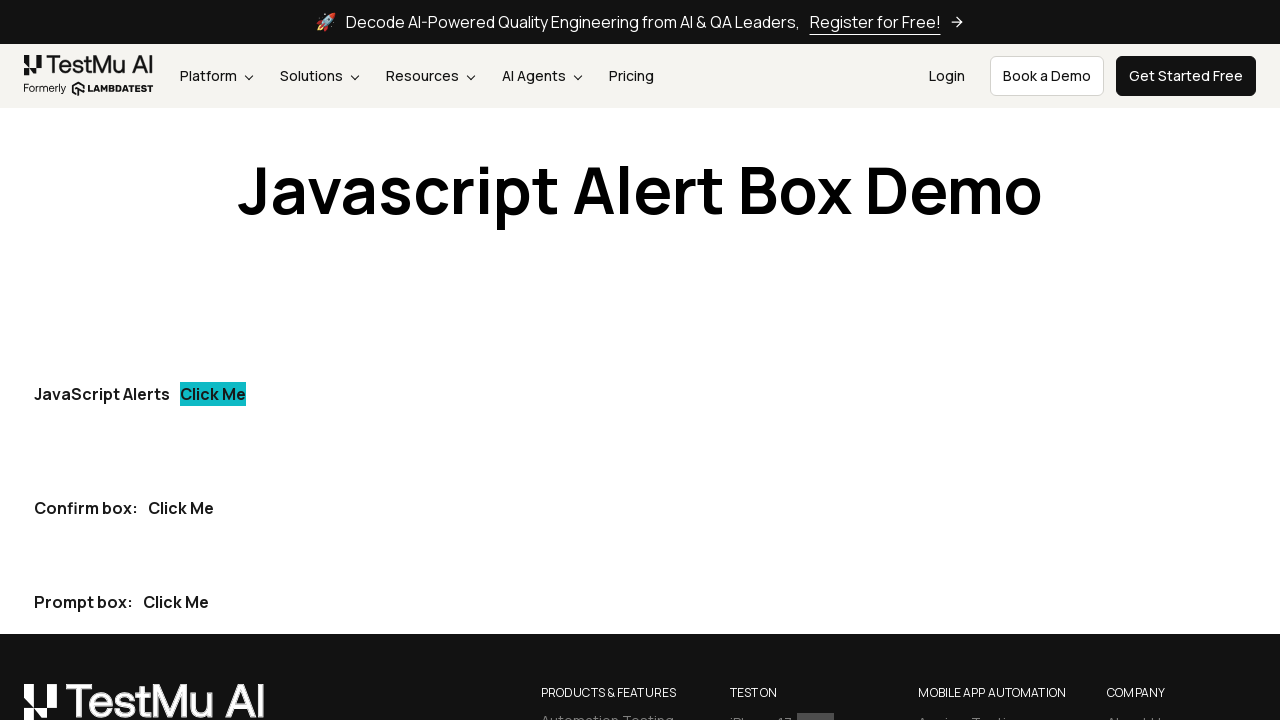